Tests autosuggest dropdown functionality by typing partial text and selecting a matching option from the suggestions

Starting URL: https://rahulshettyacademy.com/dropdownsPractise/

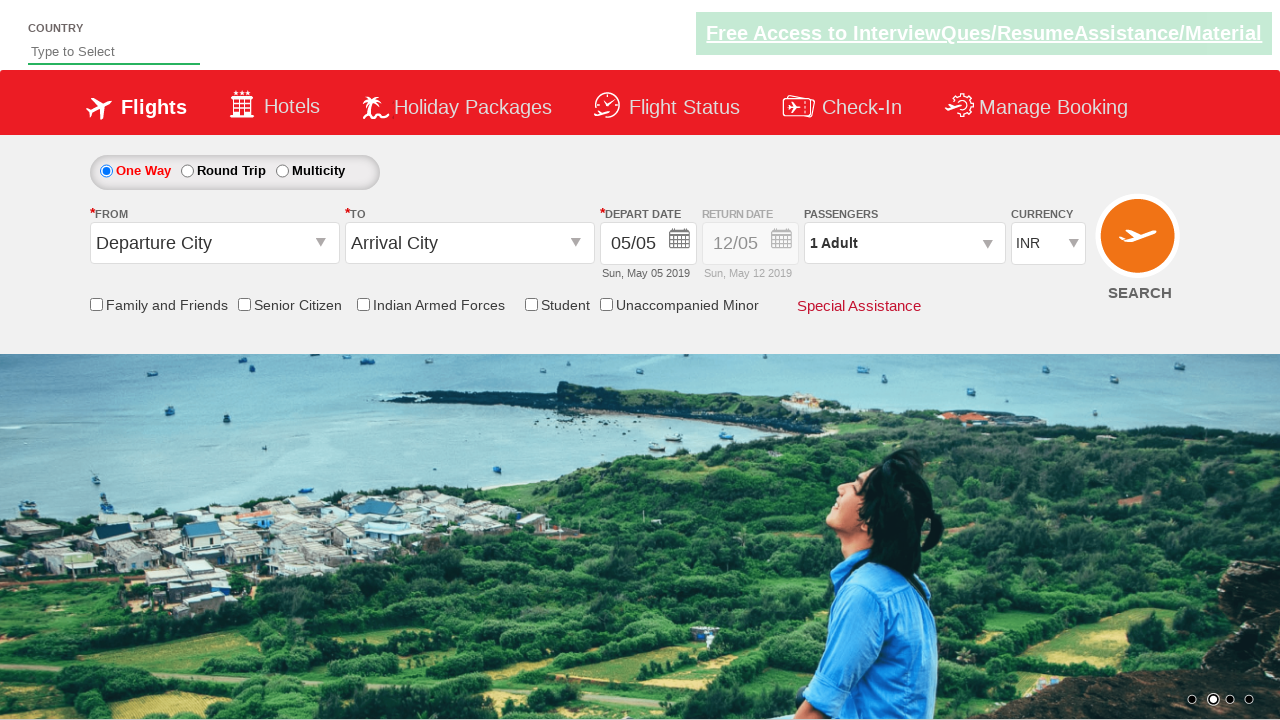

Filled autosuggest field with 'ind' on #autosuggest
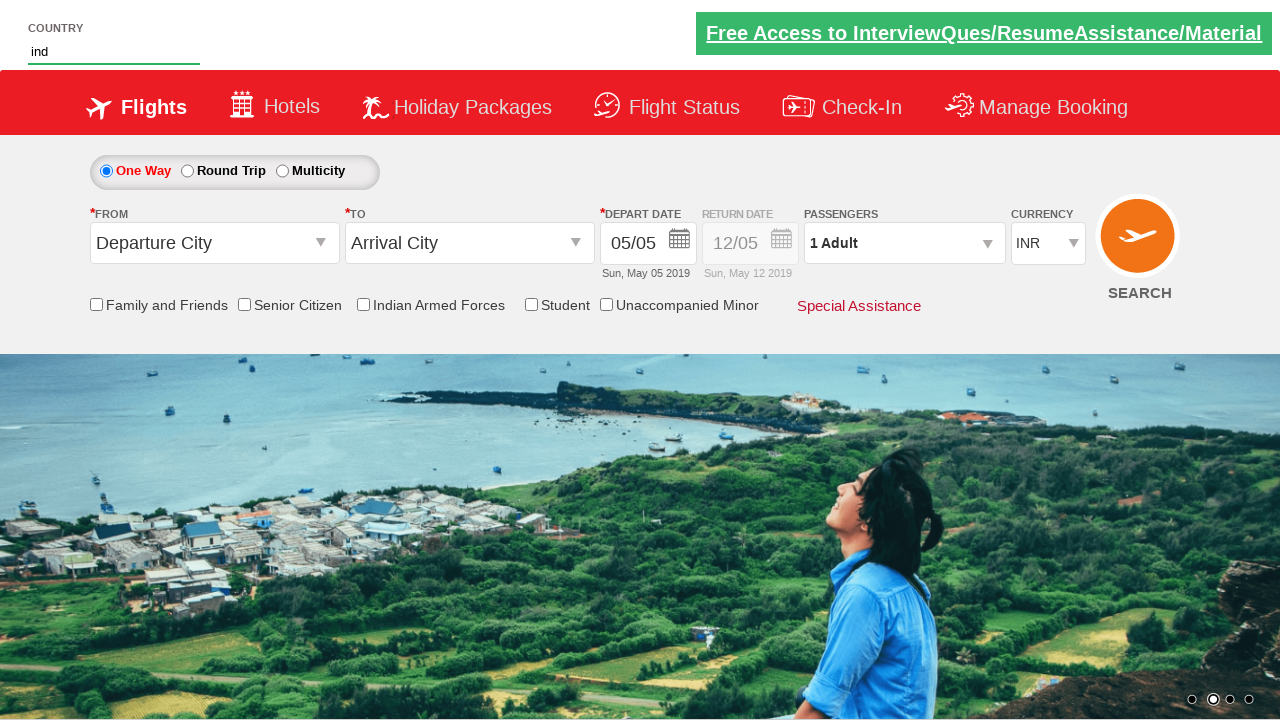

Autosuggest dropdown suggestions appeared
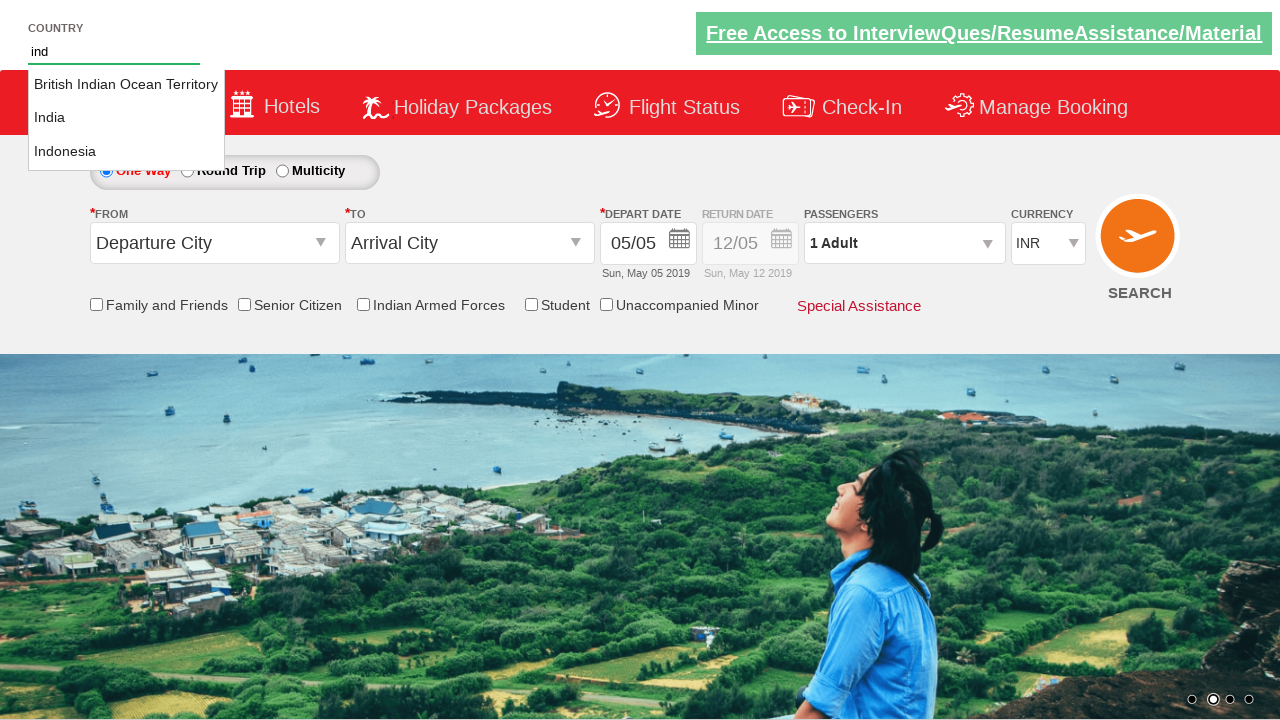

Selected 'India' from autosuggest dropdown at (126, 118) on xpath=//ul[contains(@class,'autocomplete')]//li/a >> nth=1
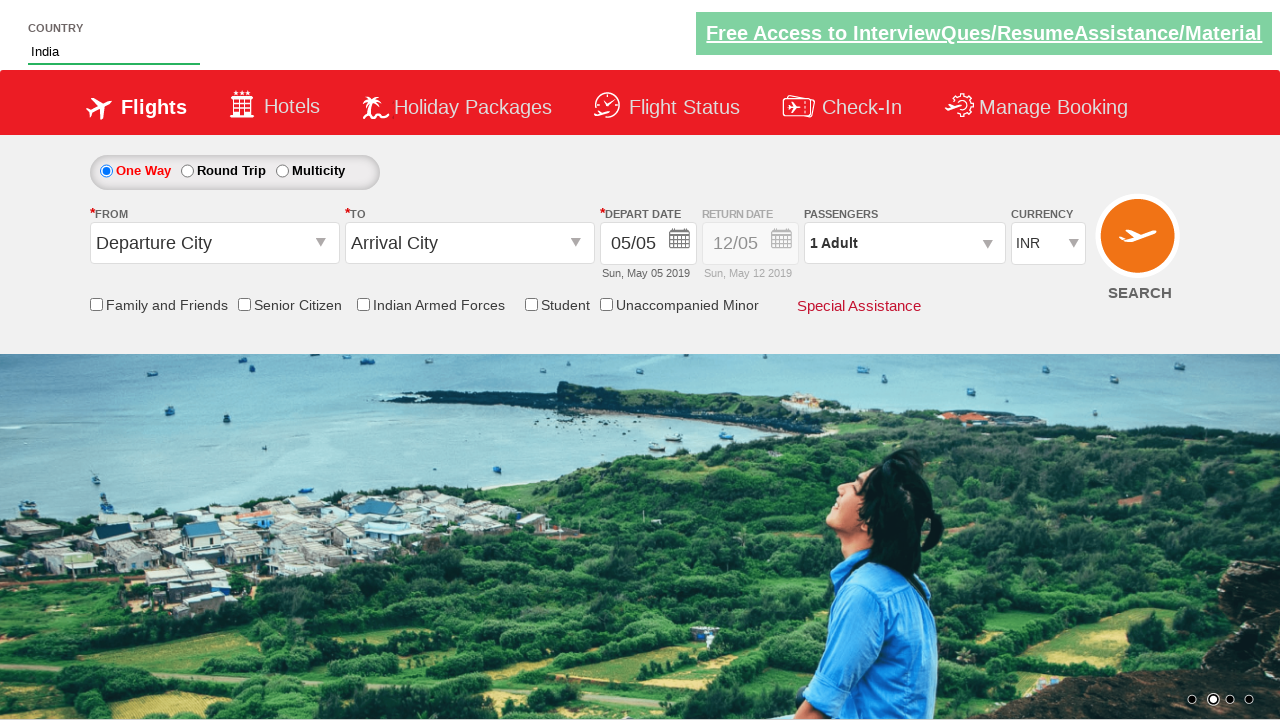

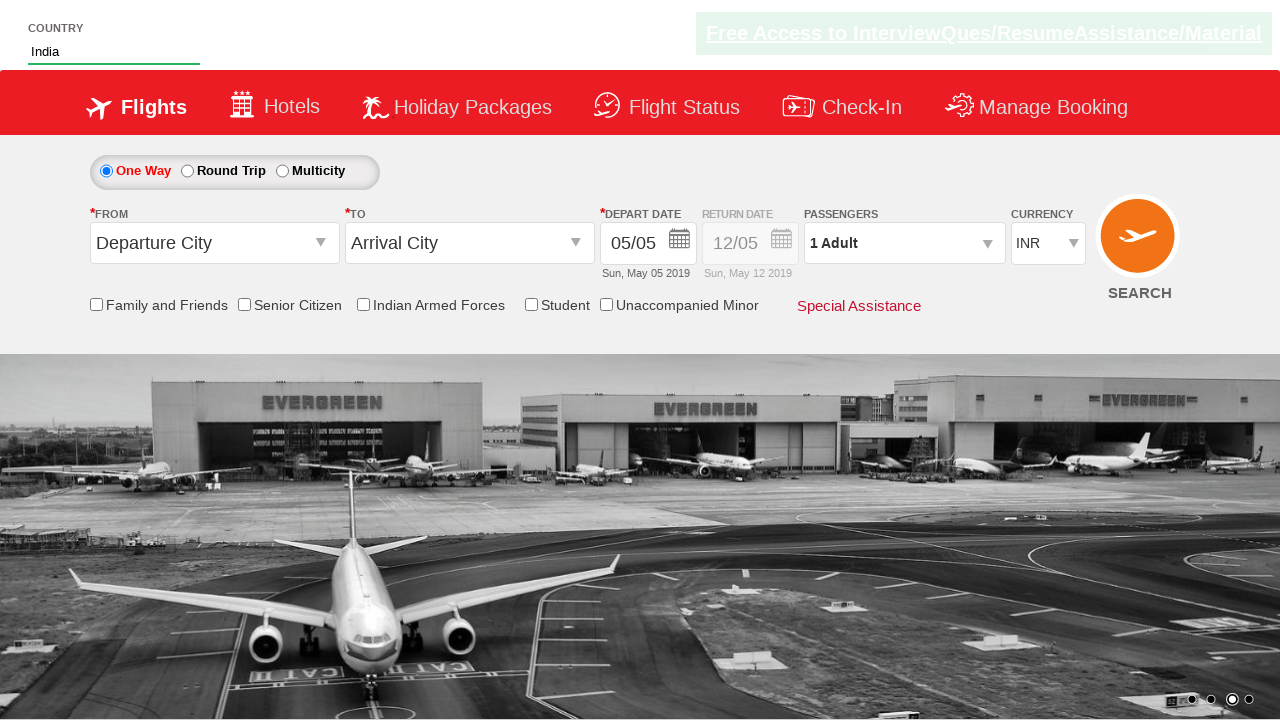